Tests successful registration form submission by filling required fields (first name, last name, email) and verifying the success message appears.

Starting URL: http://suninjuly.github.io/registration1.html

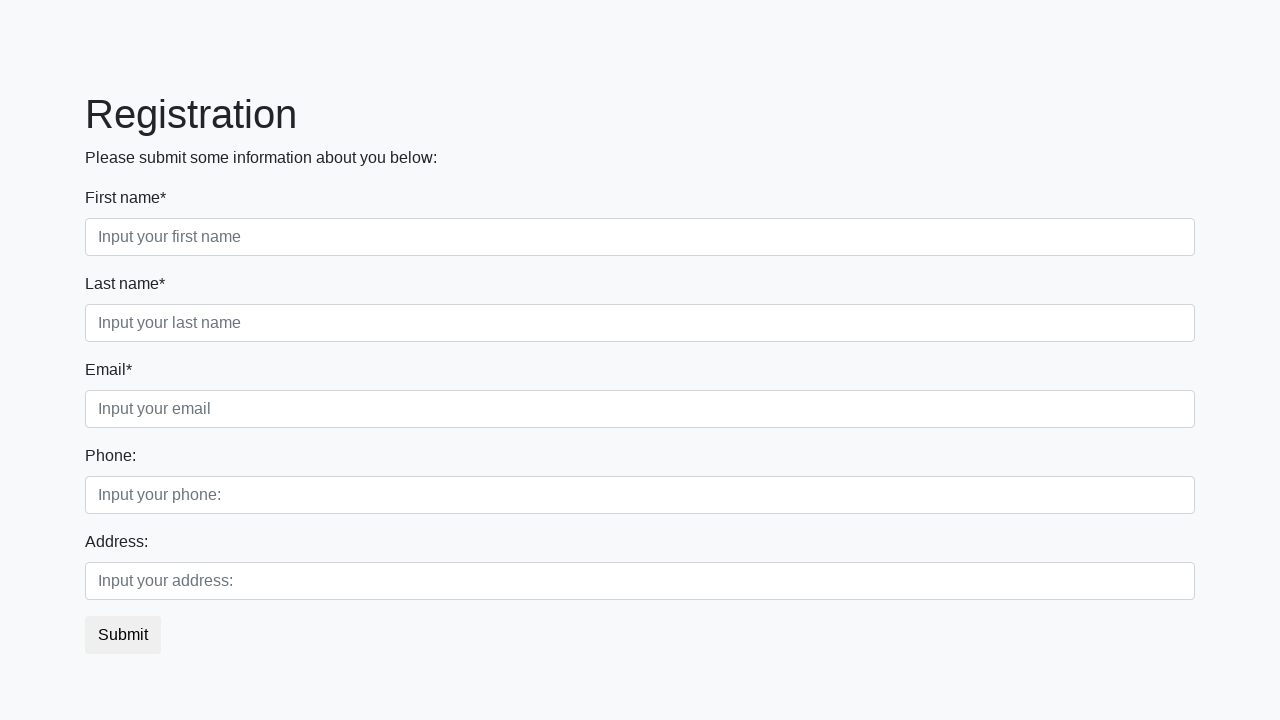

Filled first name field with 'Ivan' on [placeholder$="name"]
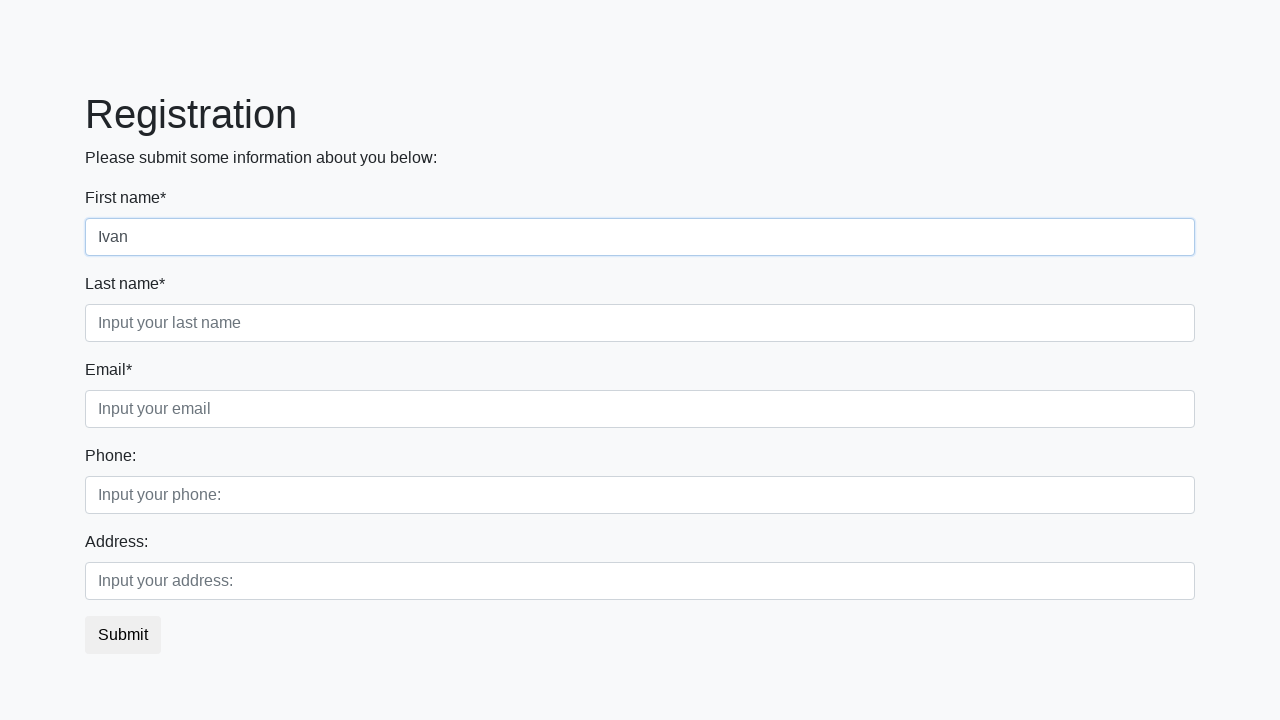

Filled last name field with 'Petrov' on [placeholder$="last name"]
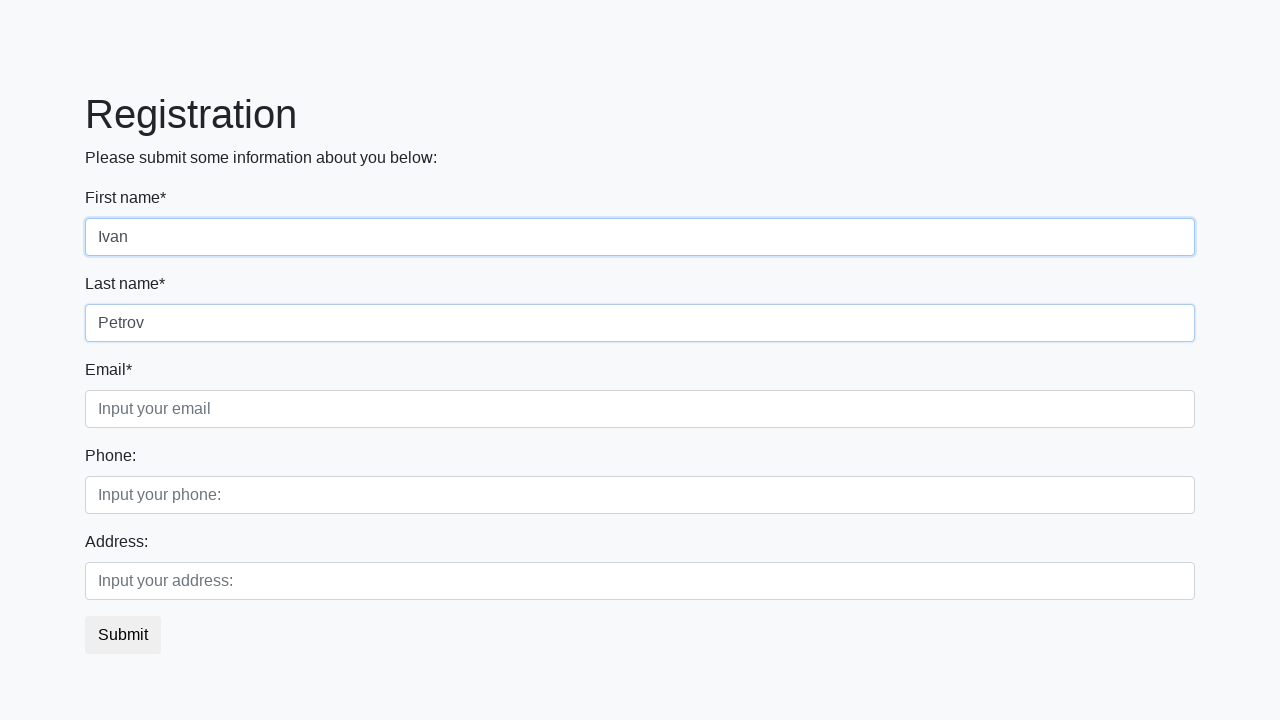

Filled email field with 'some.email@gmail.com' on [placeholder$="email"]
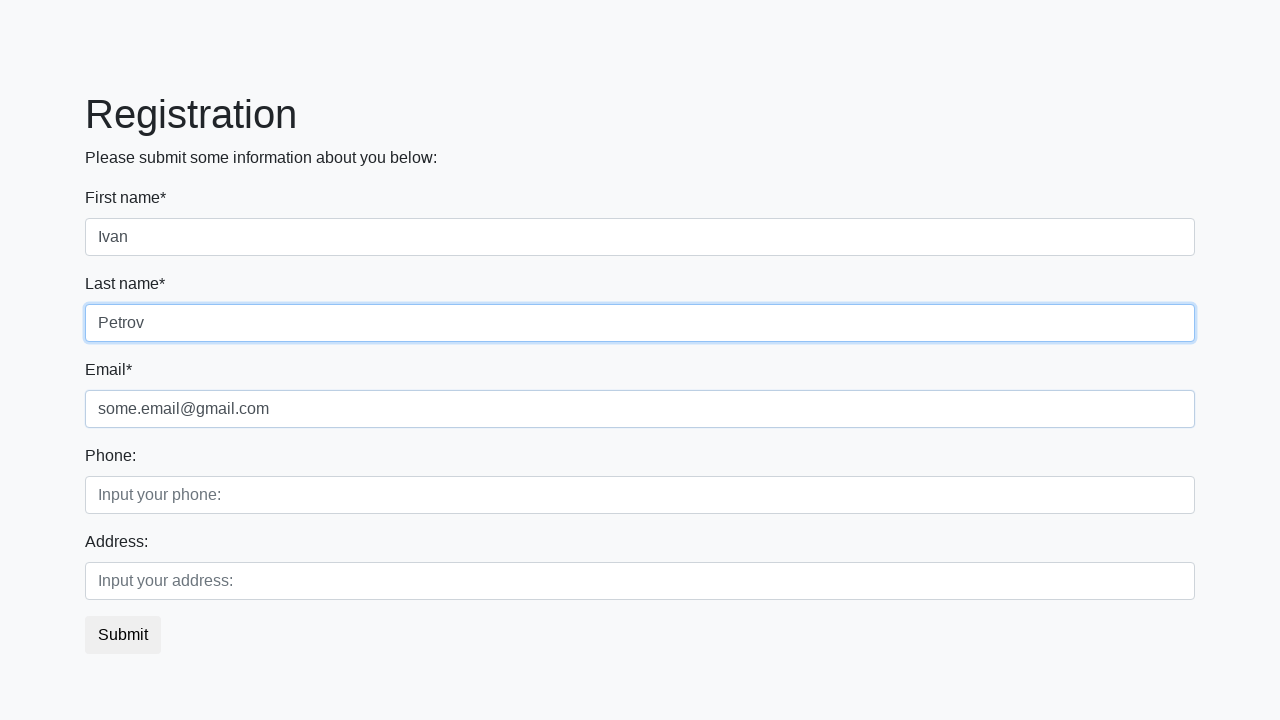

Clicked submit button to register at (123, 635) on button.btn
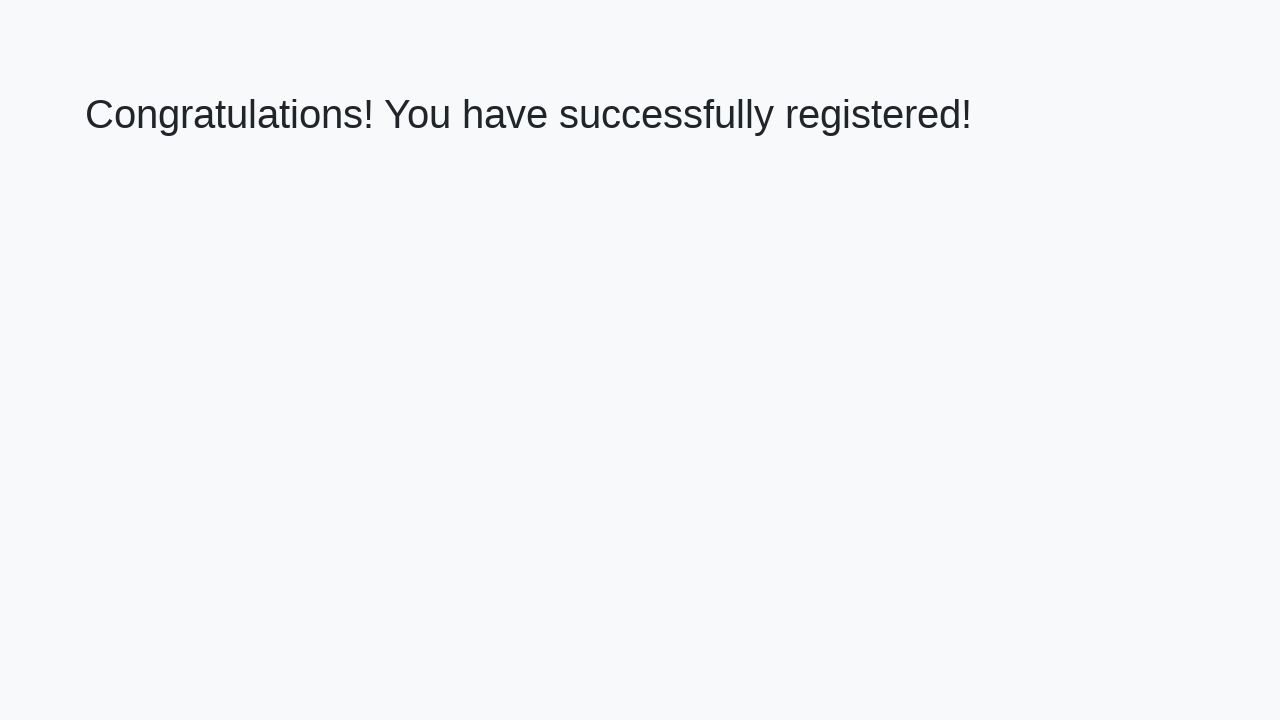

Success message heading loaded
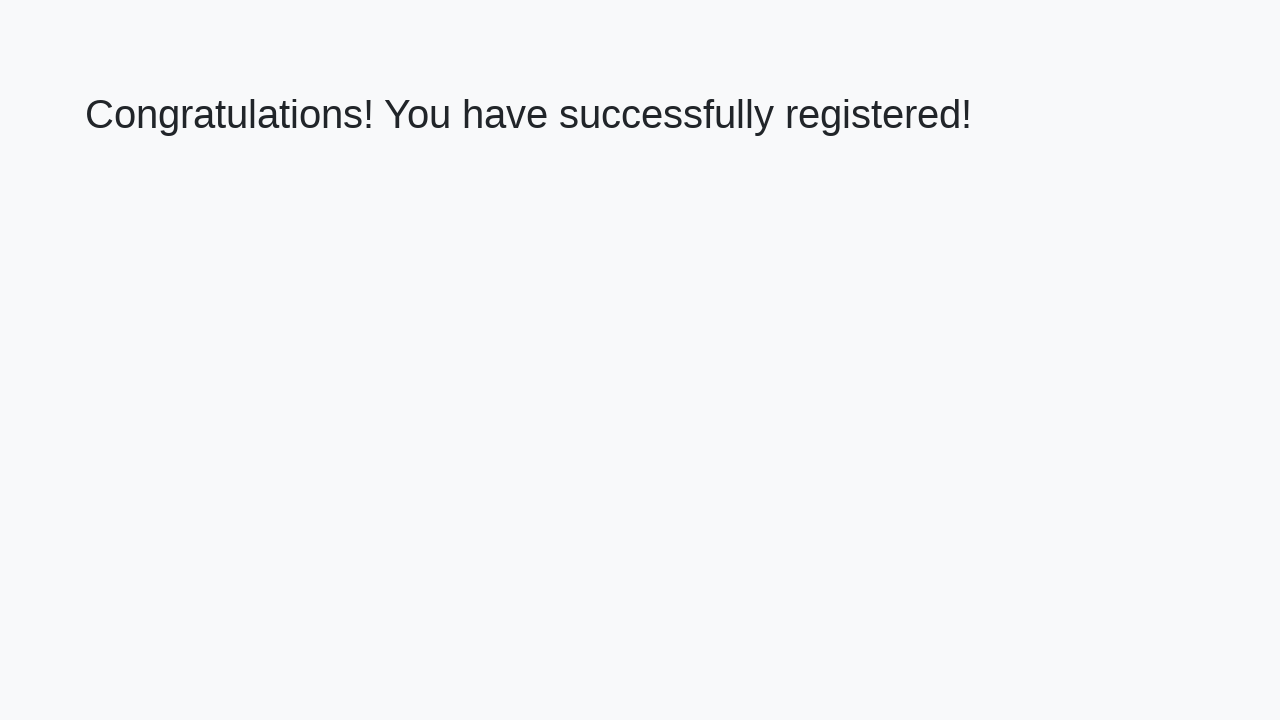

Retrieved success message text: 'Congratulations! You have successfully registered!'
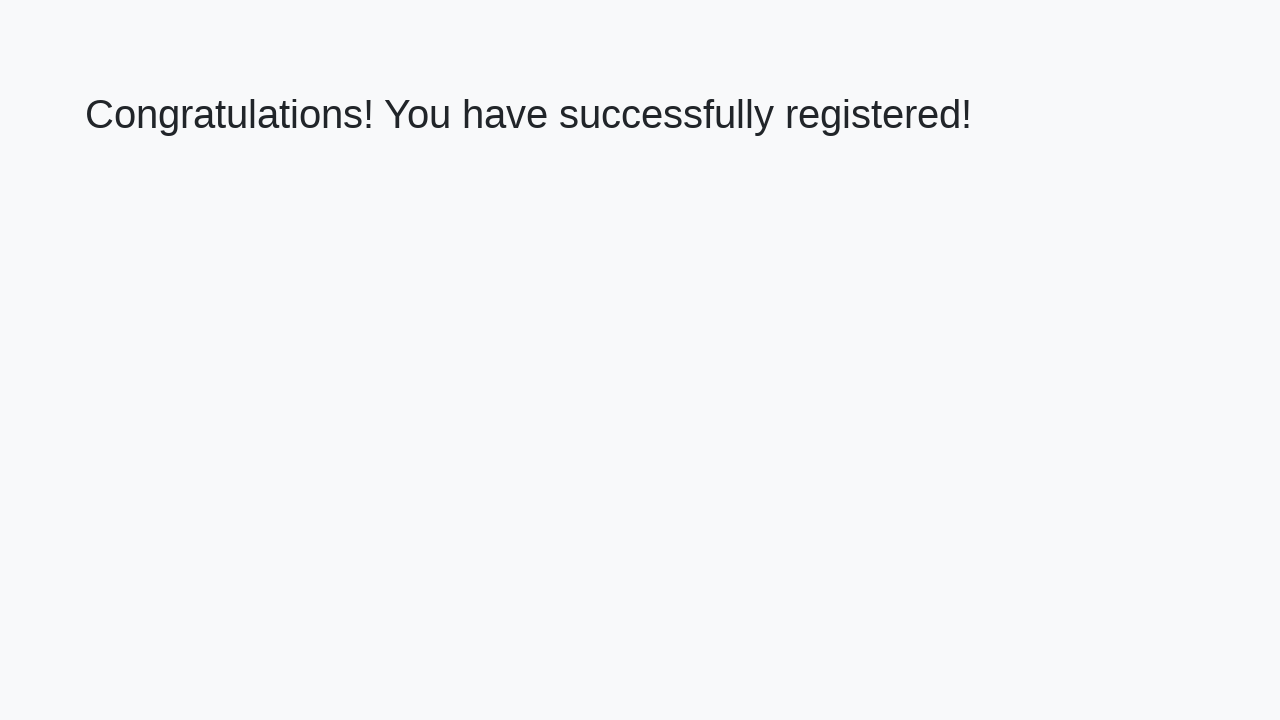

Verified success message matches expected text
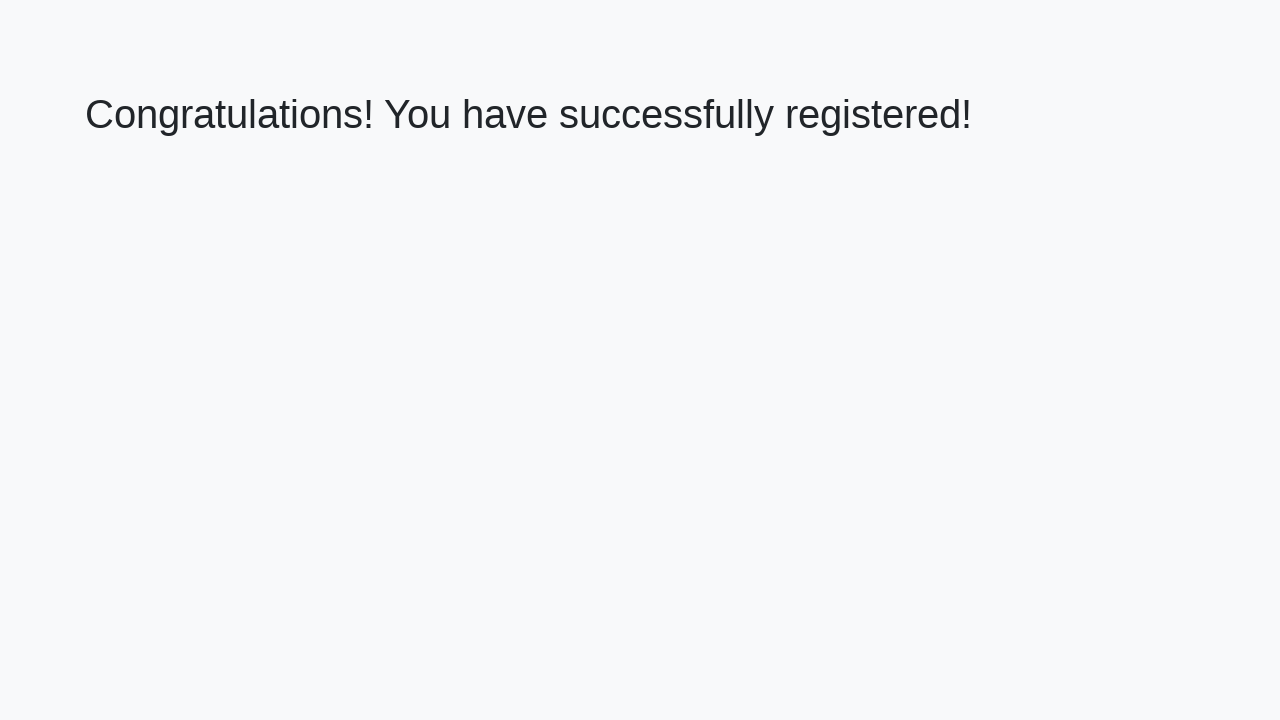

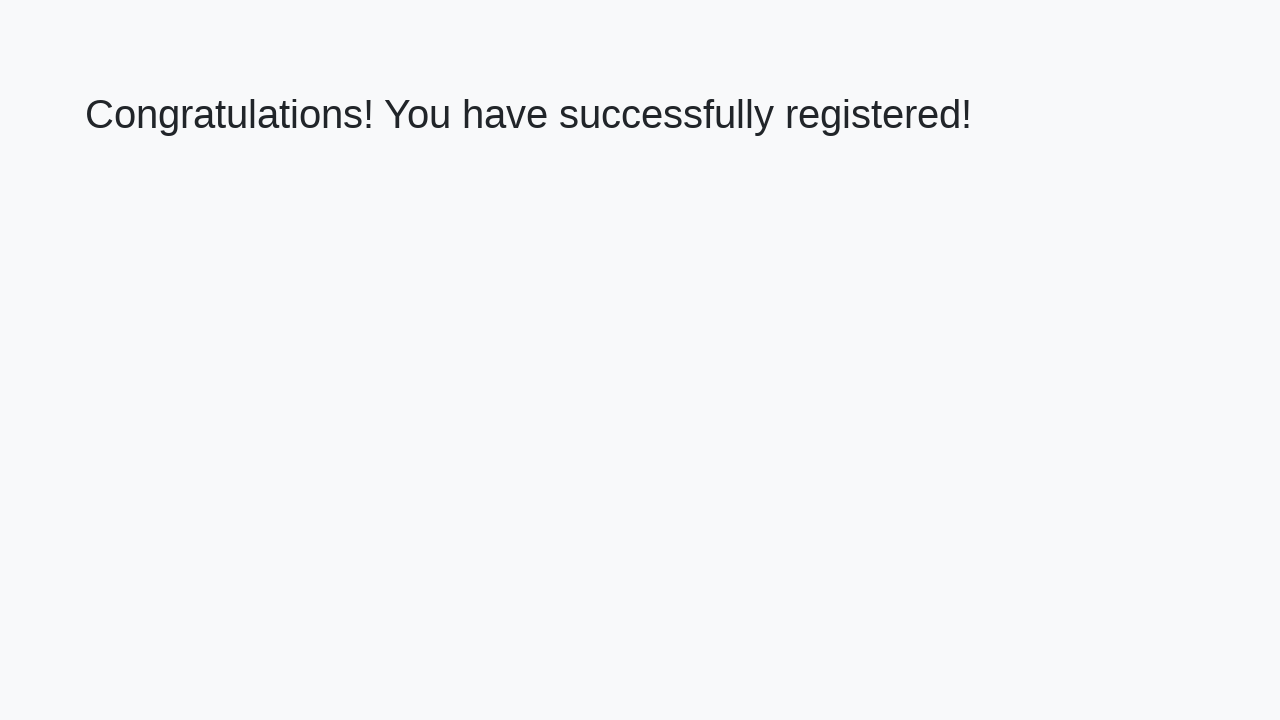